Tests clicking the Elements card on the homepage and verifies navigation to the elements page

Starting URL: https://demoqa.com/

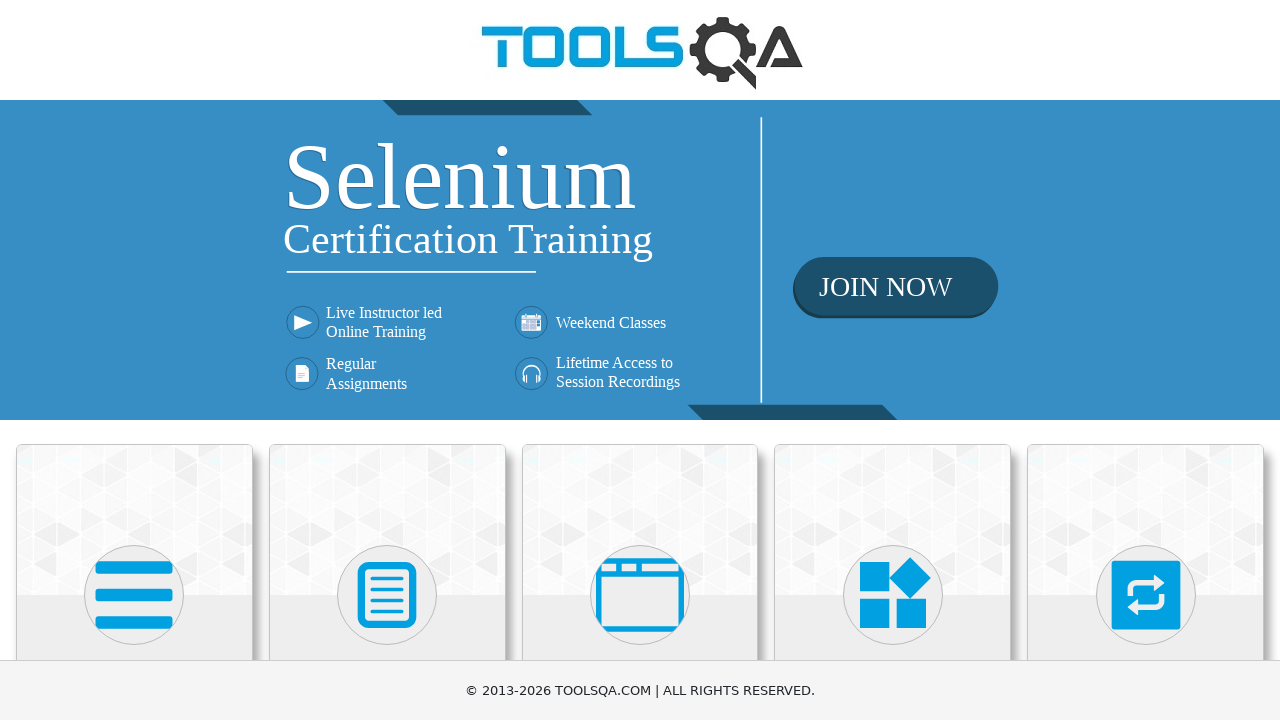

Clicked the Elements card on the homepage at (134, 520) on xpath=//h5[text()='Elements']/../../..
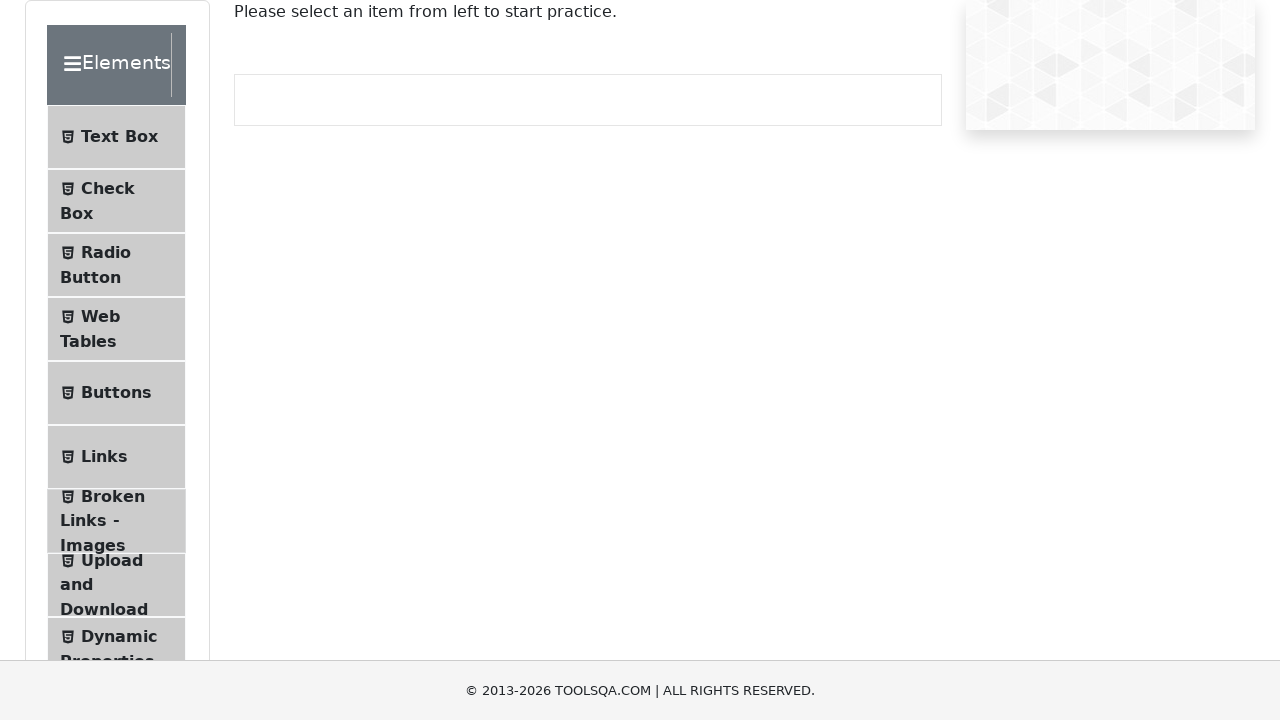

Navigation to Elements page completed and URL verified as https://demoqa.com/elements
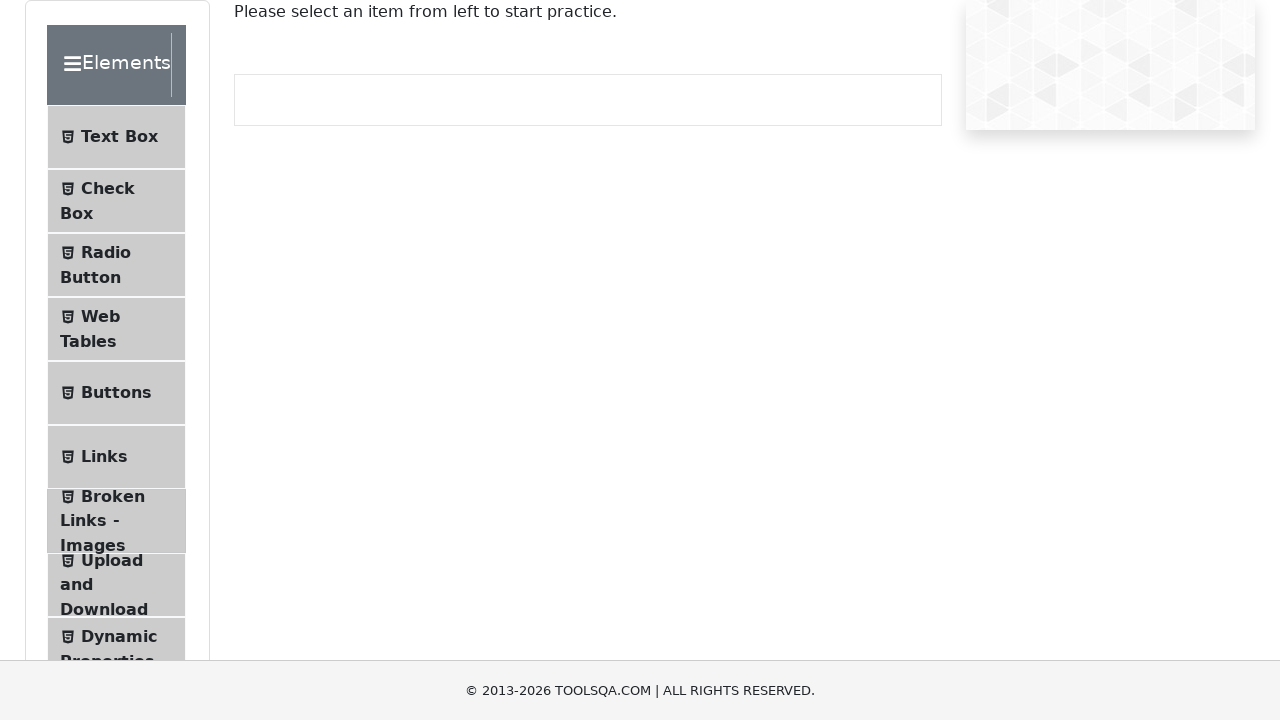

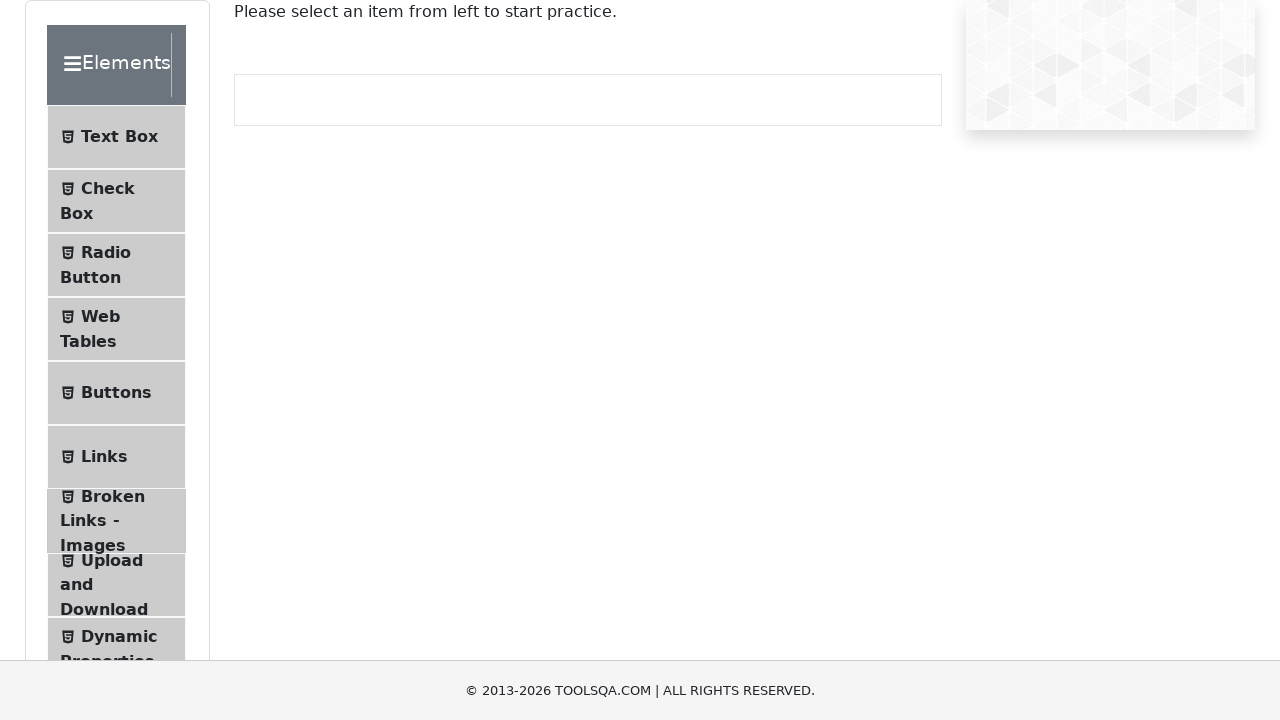